Tests the notification message functionality by loading a page that displays either a success or failure notification, and verifies the message content with retry logic for intermittent messages.

Starting URL: http://the-internet.herokuapp.com/notification_message

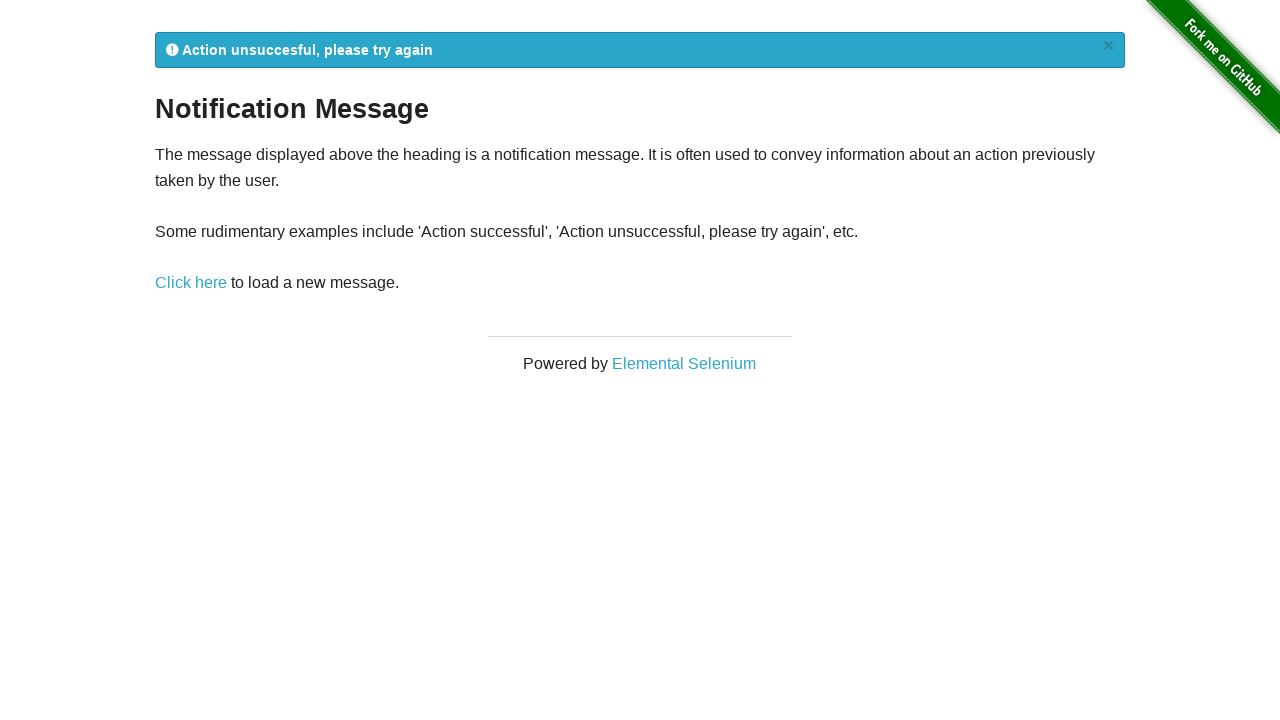

Waited for notification message to appear
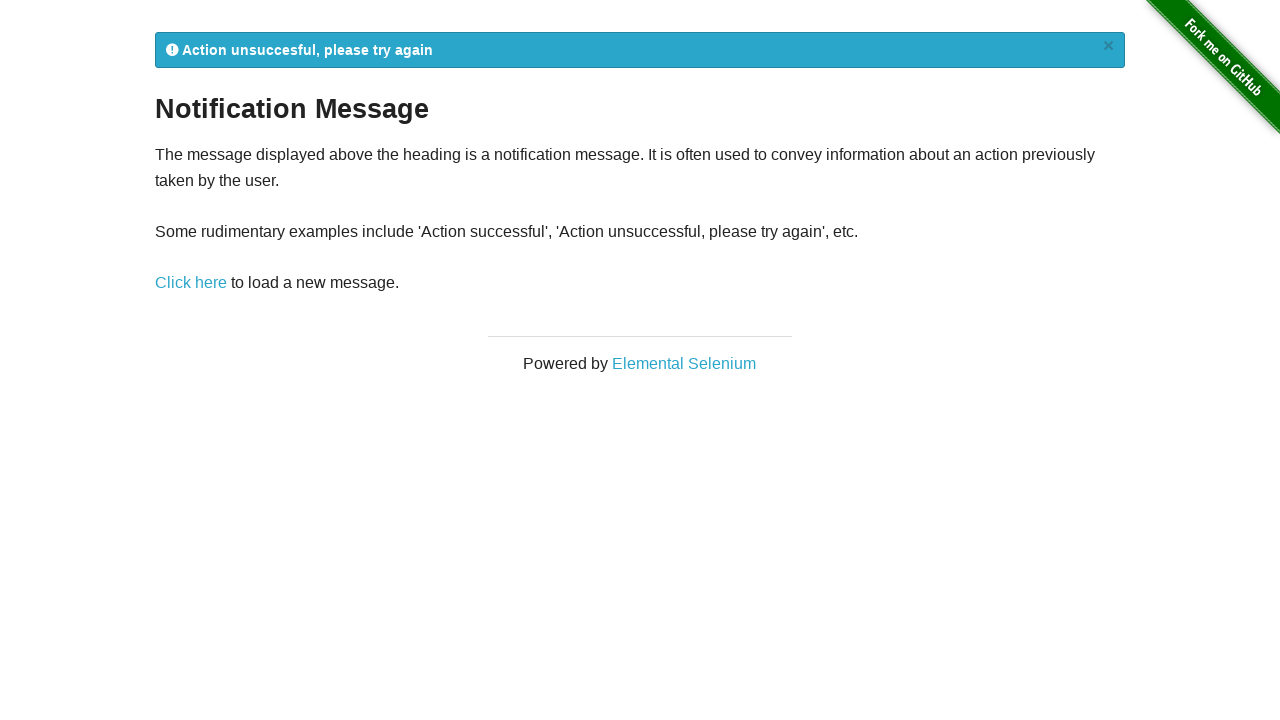

Retrieved notification message text (attempt 1)
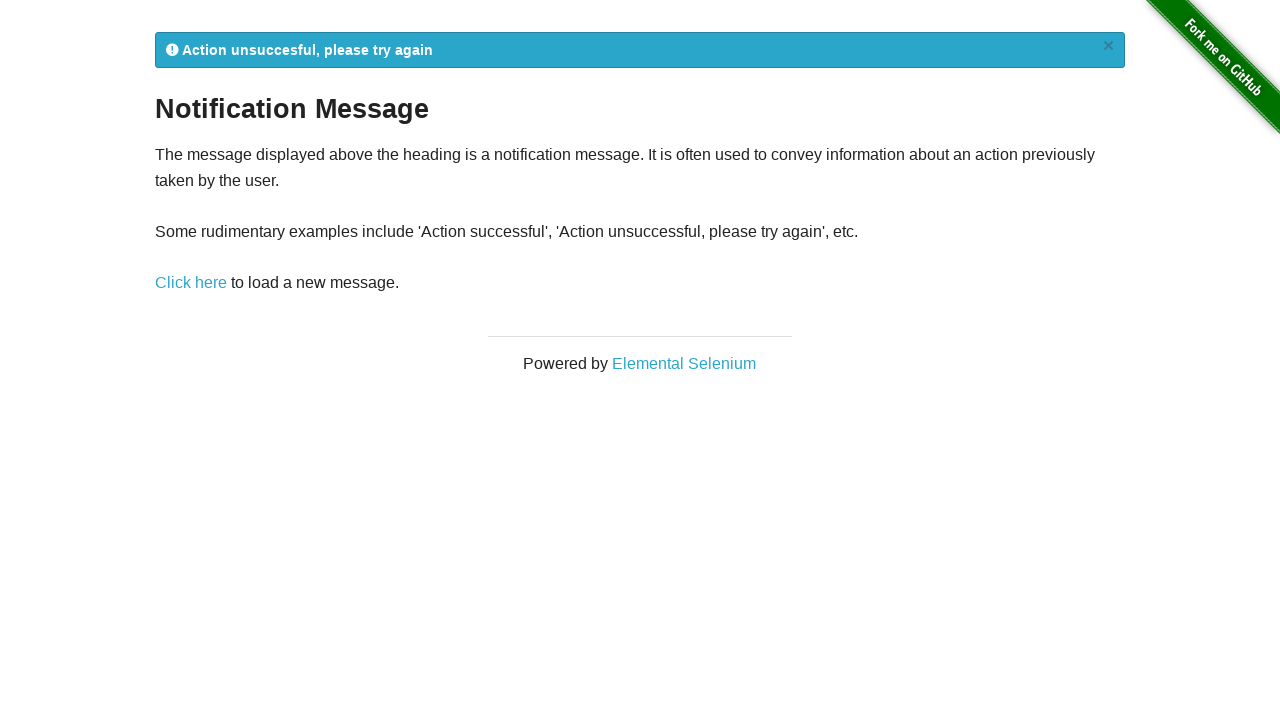

Reloaded page to get a new notification
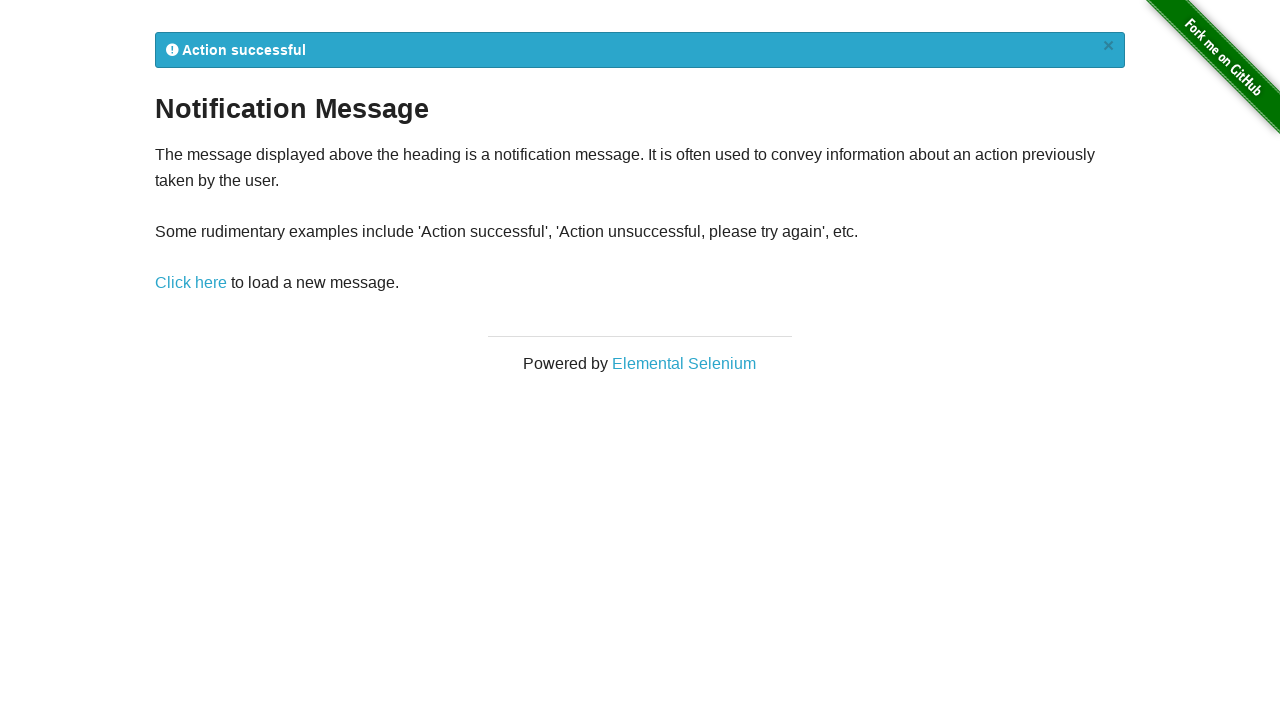

Waited for notification message to appear after reload
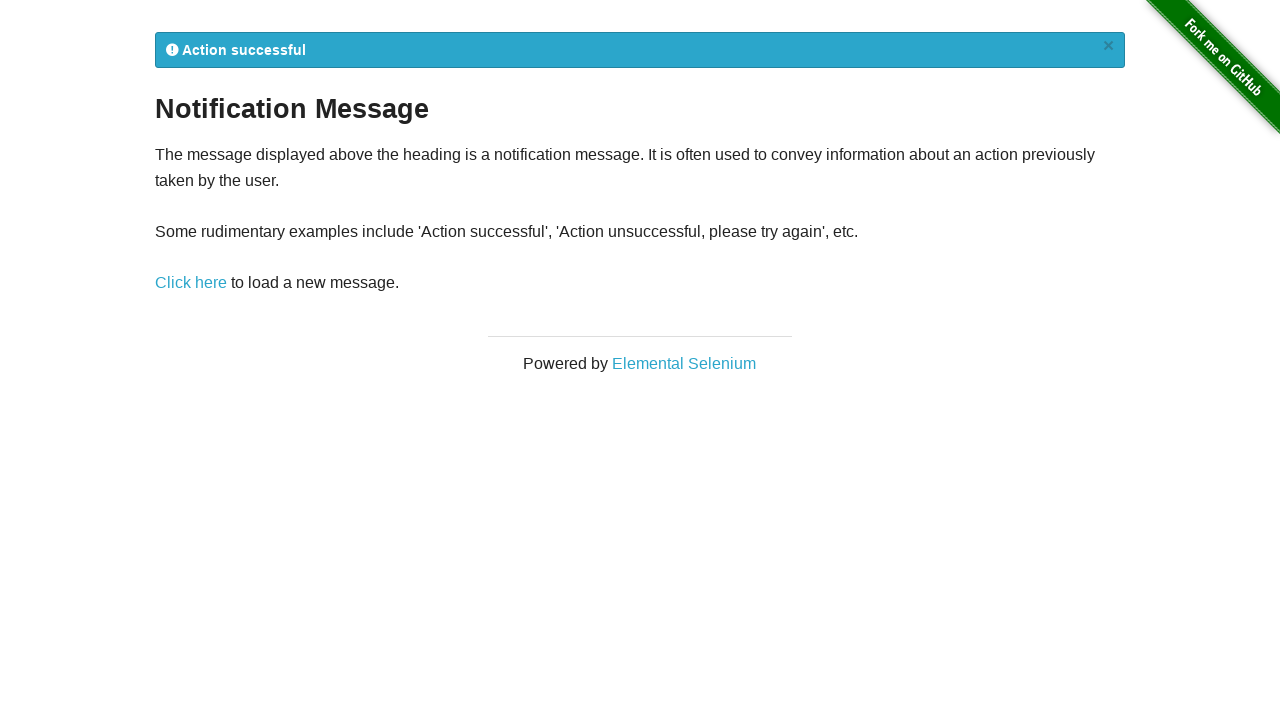

Retrieved notification message text (attempt 2)
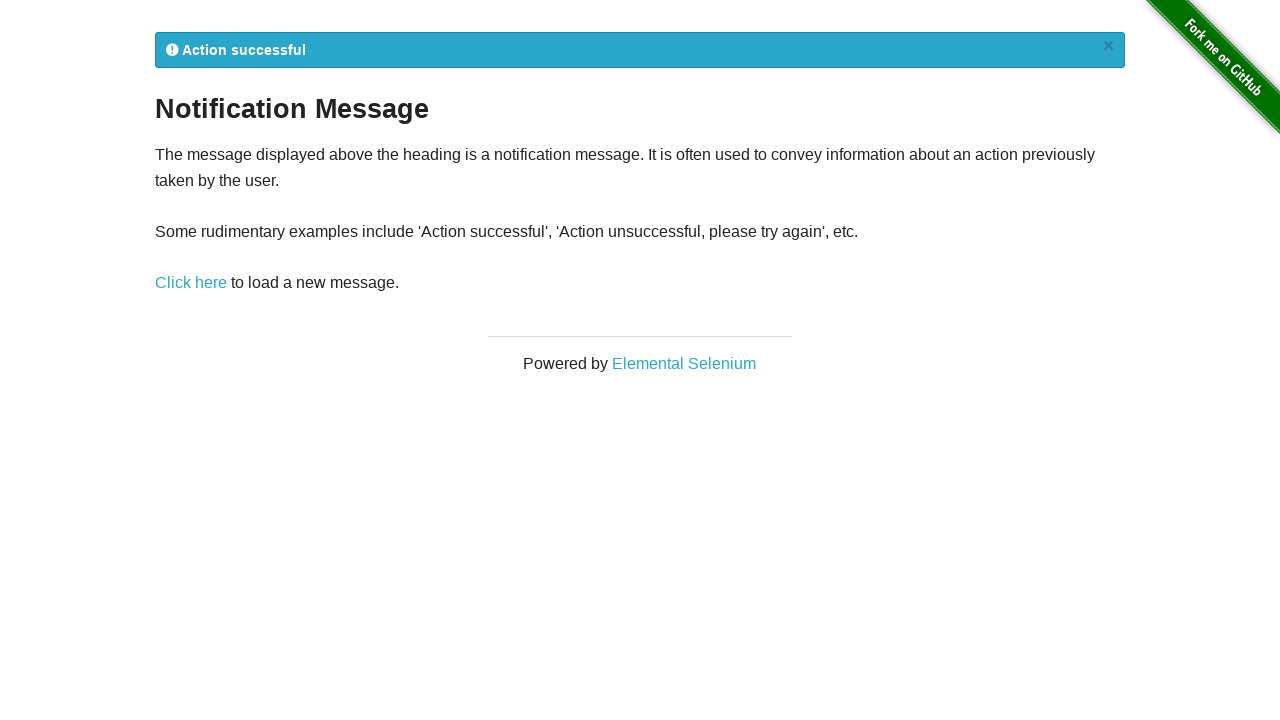

Notification contains 'Action successful' message
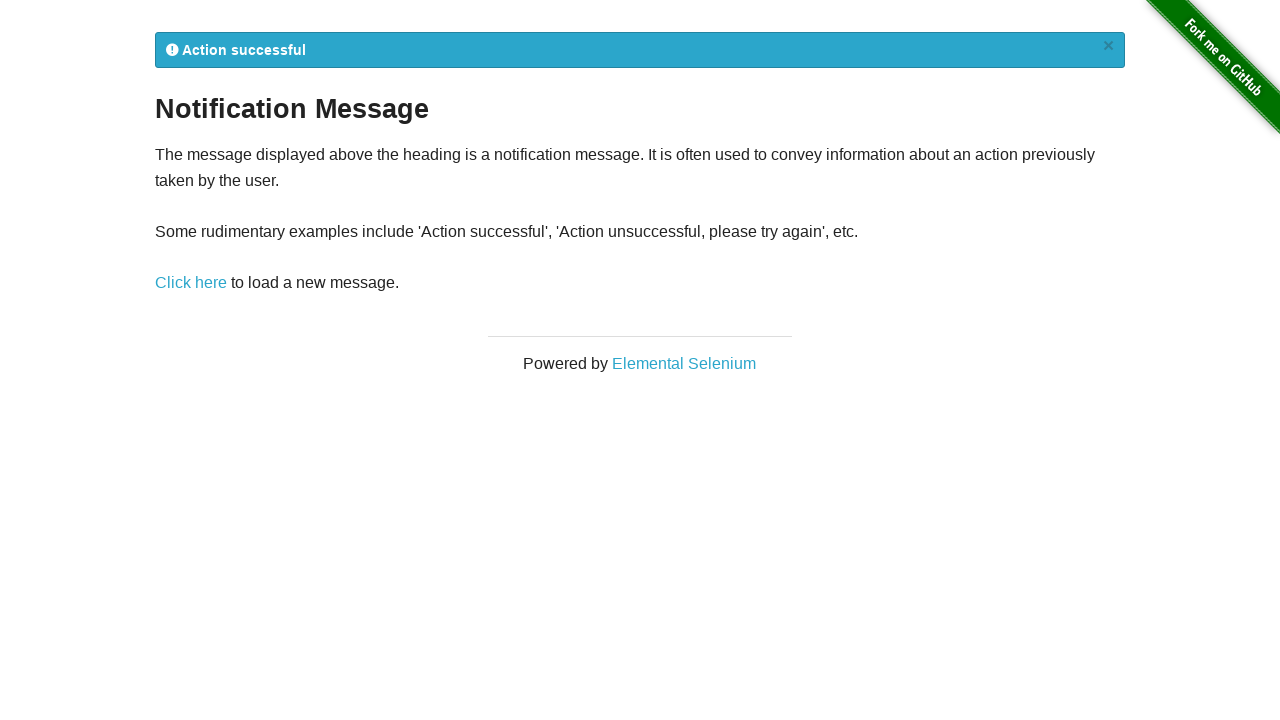

Final verification that notification message is visible
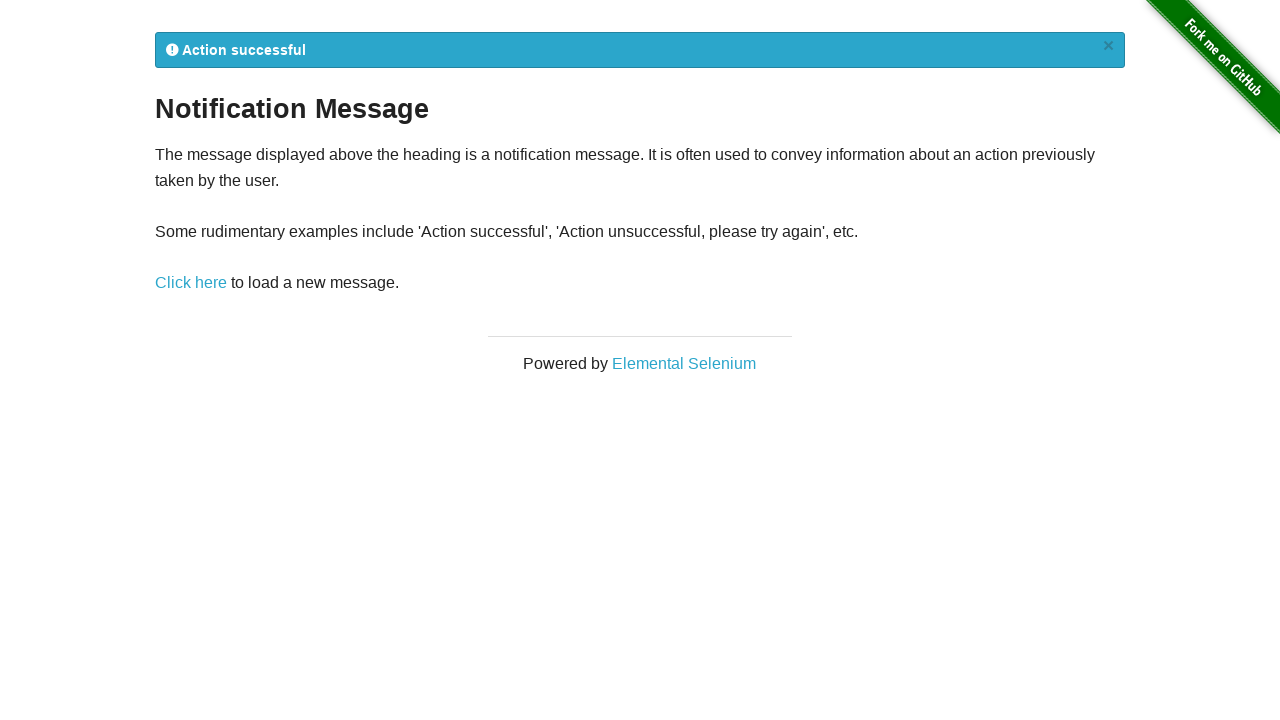

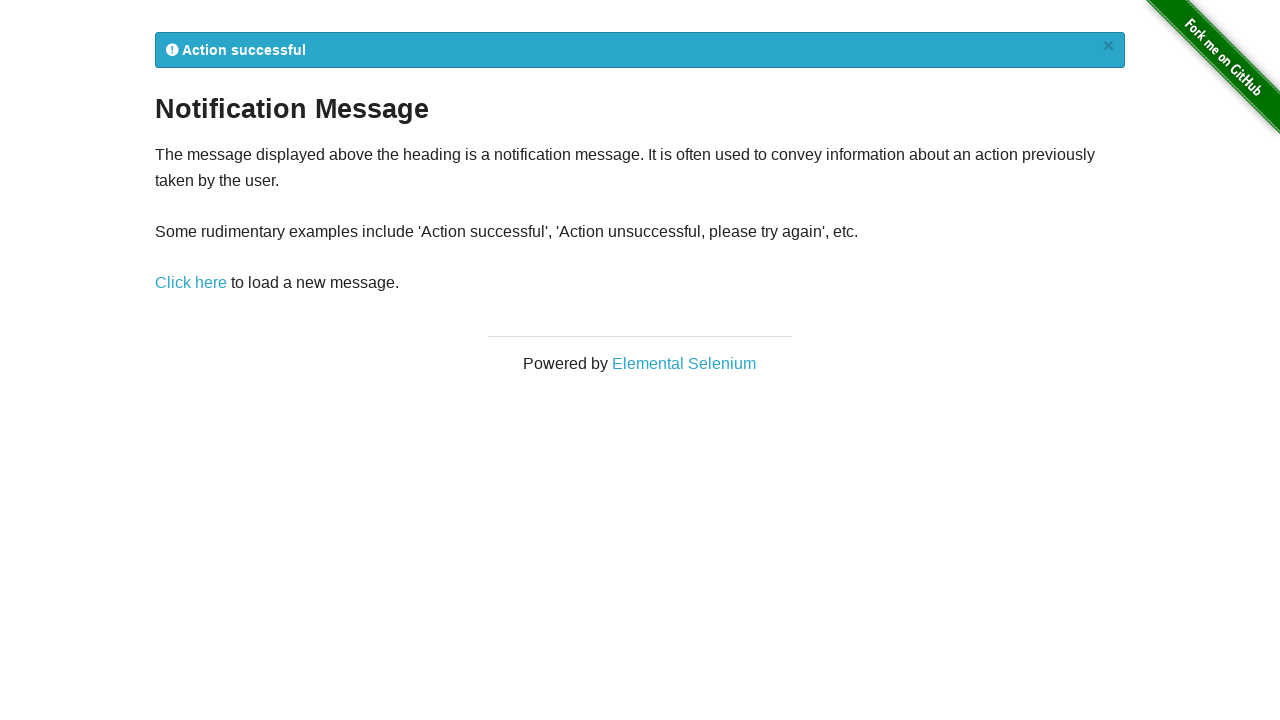